Tests browser window size operations by maximizing the window, retrieving its dimensions (height and width), and then minimizing the window.

Starting URL: https://www.redbus.in/

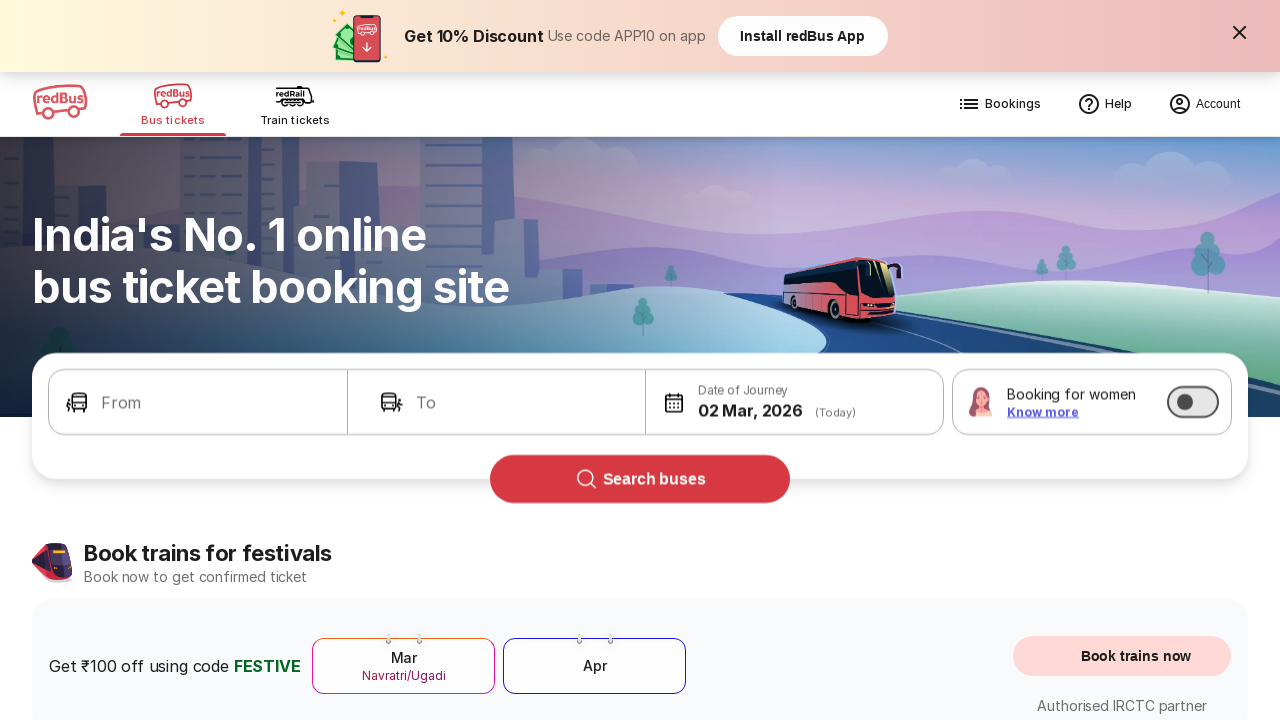

Maximized browser window to 1920x1080
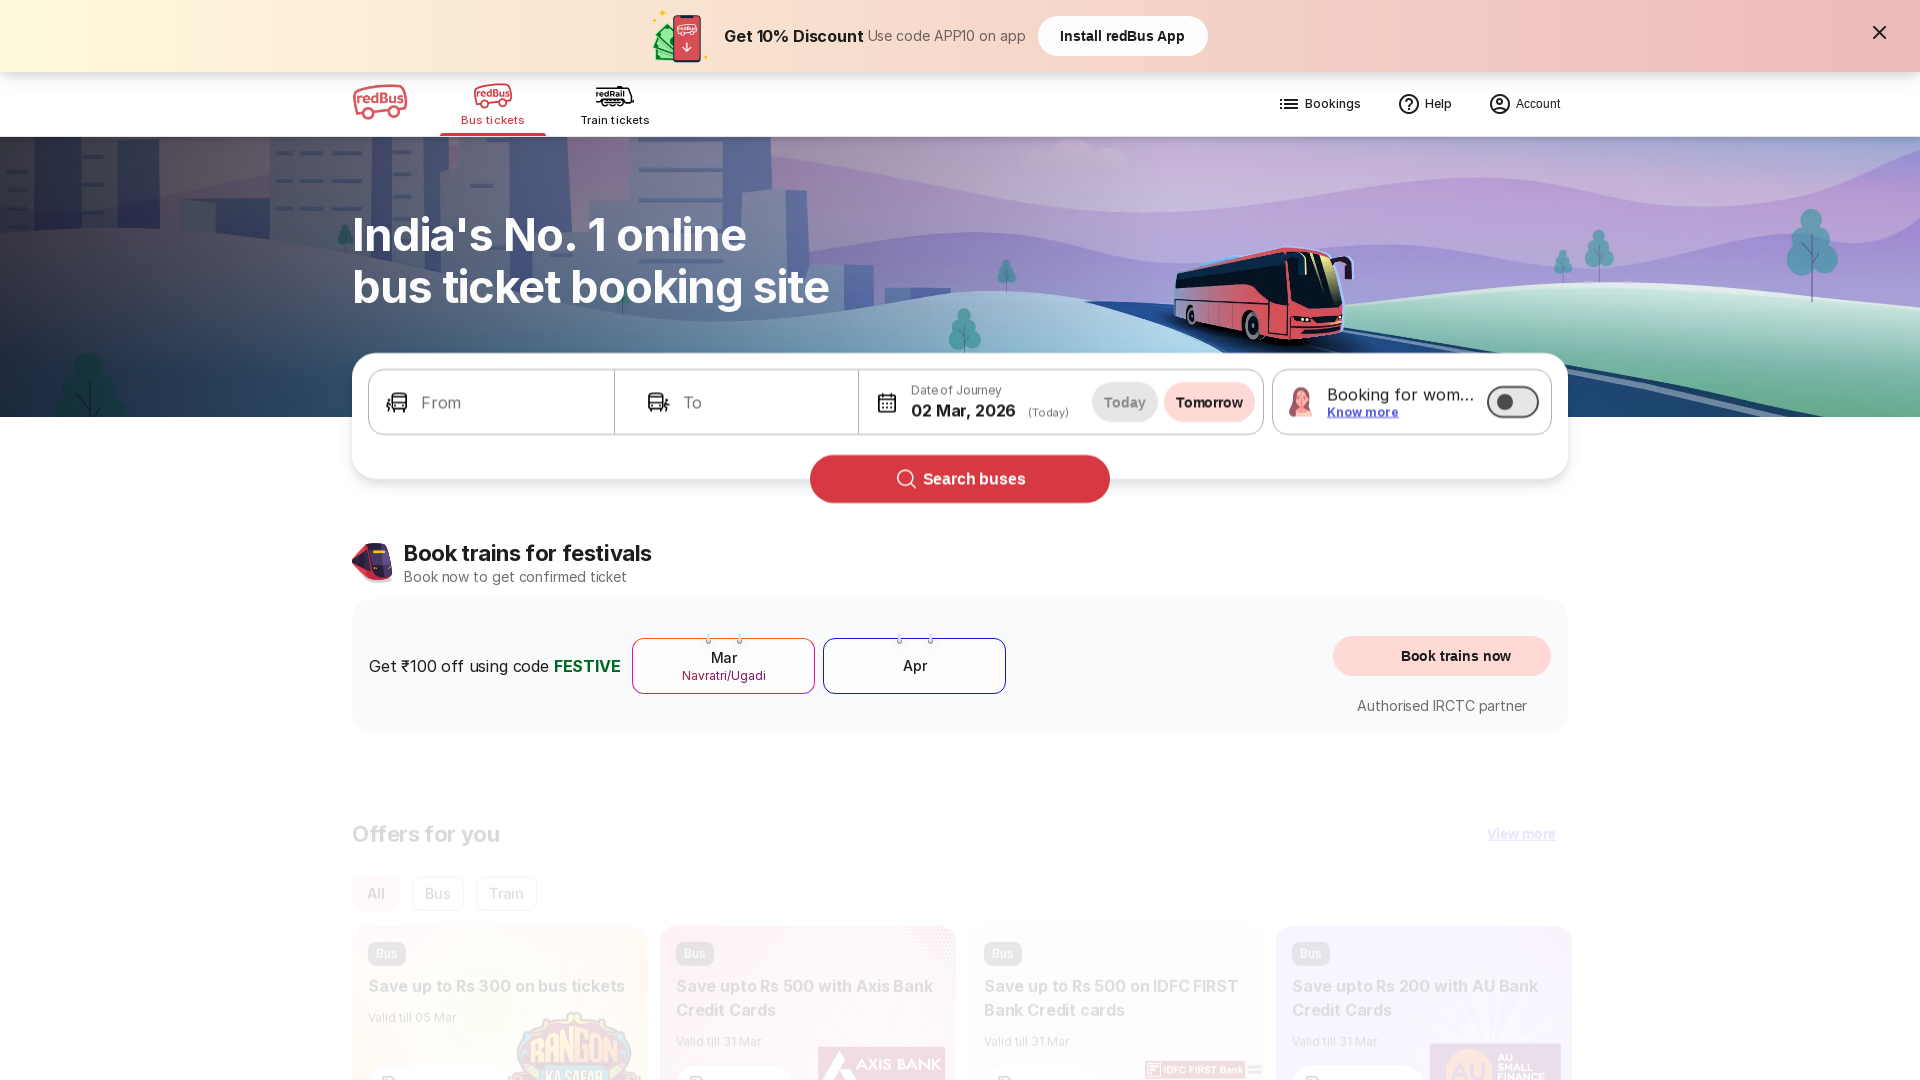

Retrieved current viewport size
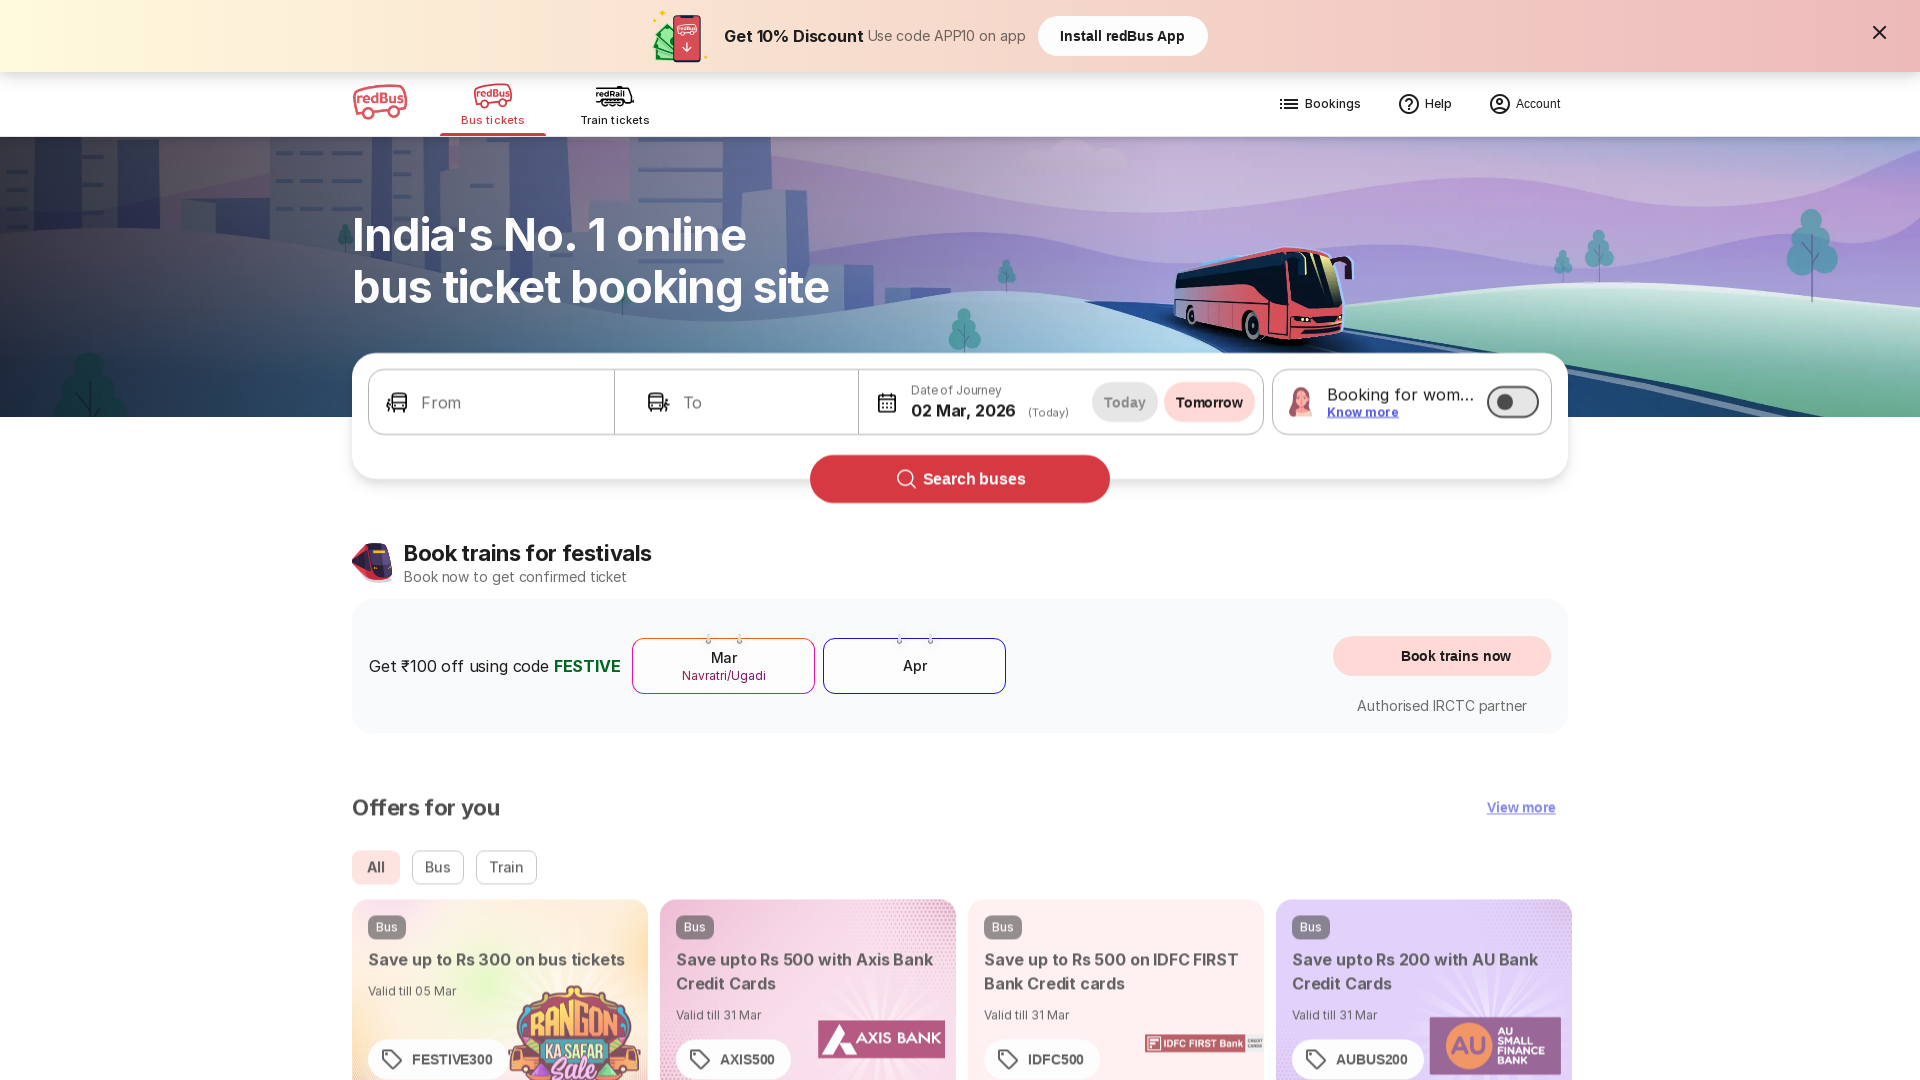

Extracted viewport dimensions - Height: 1080, Width: 1920
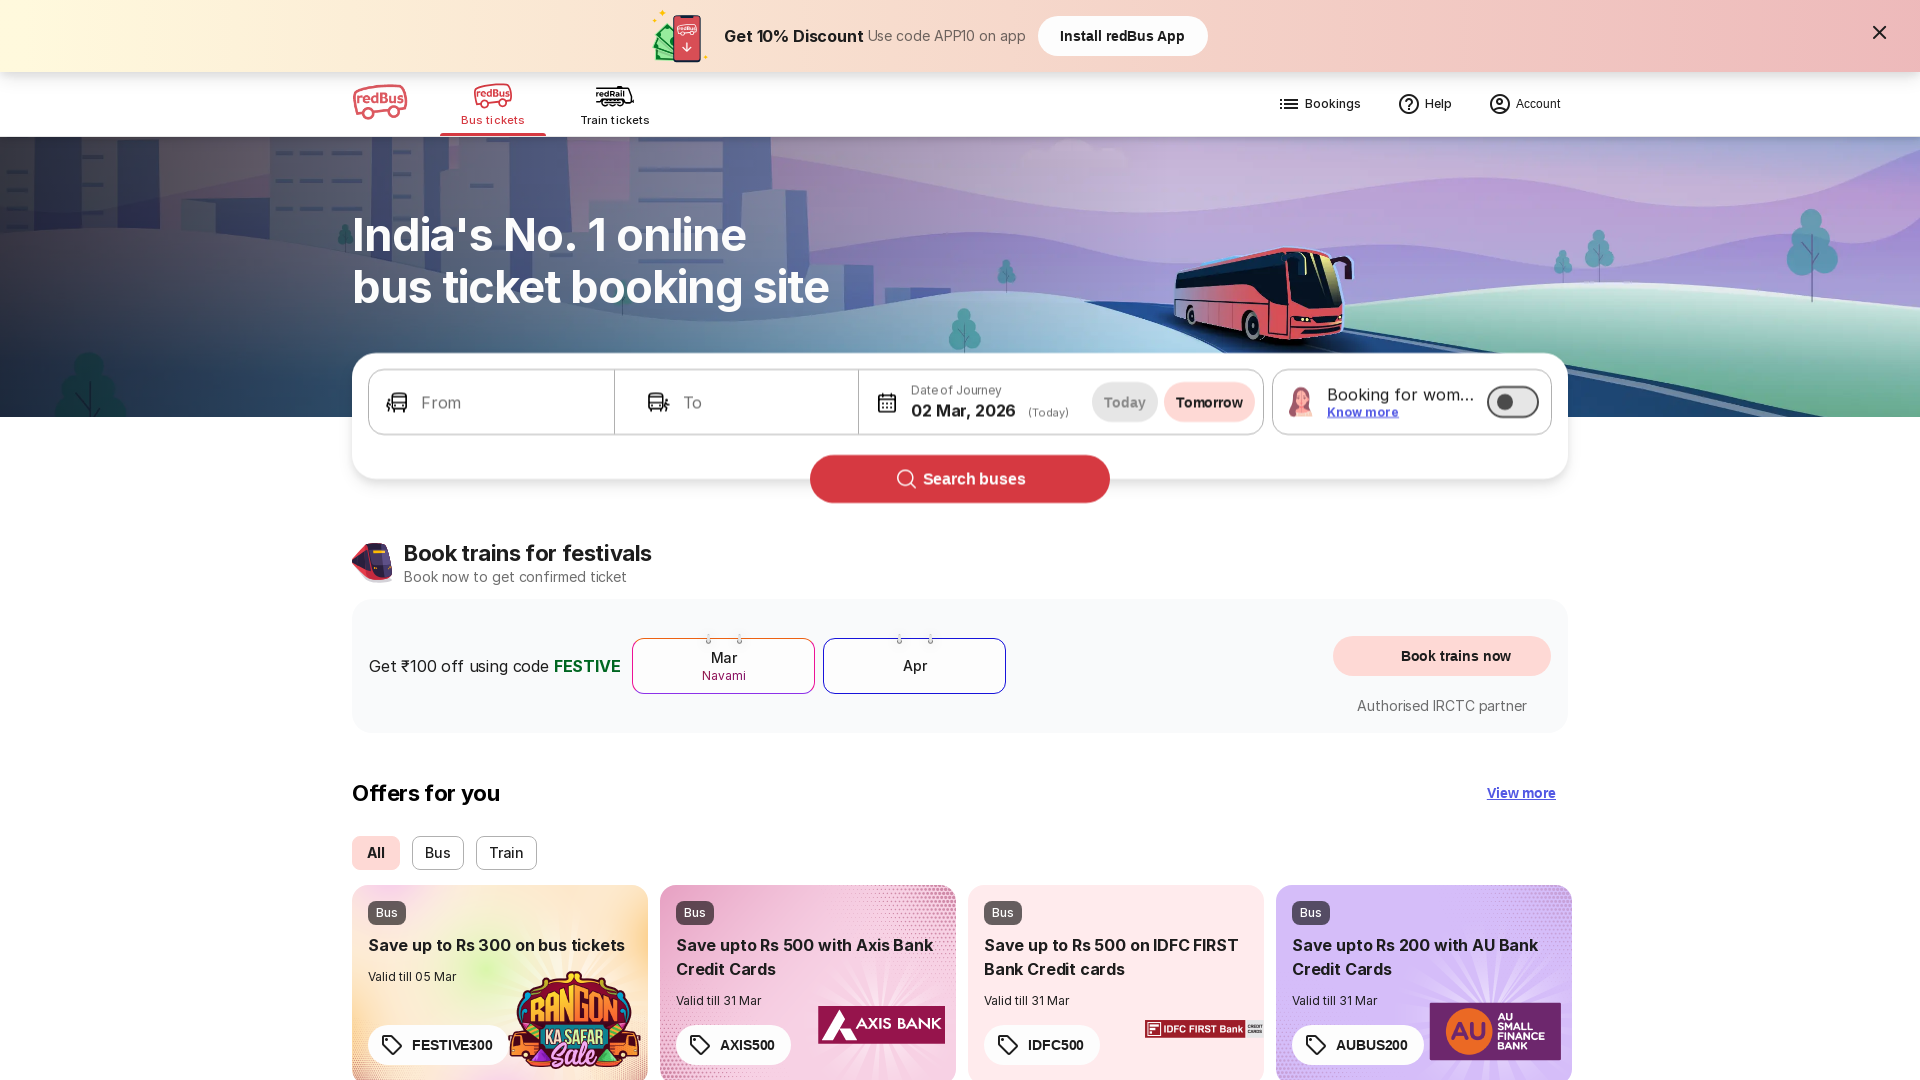

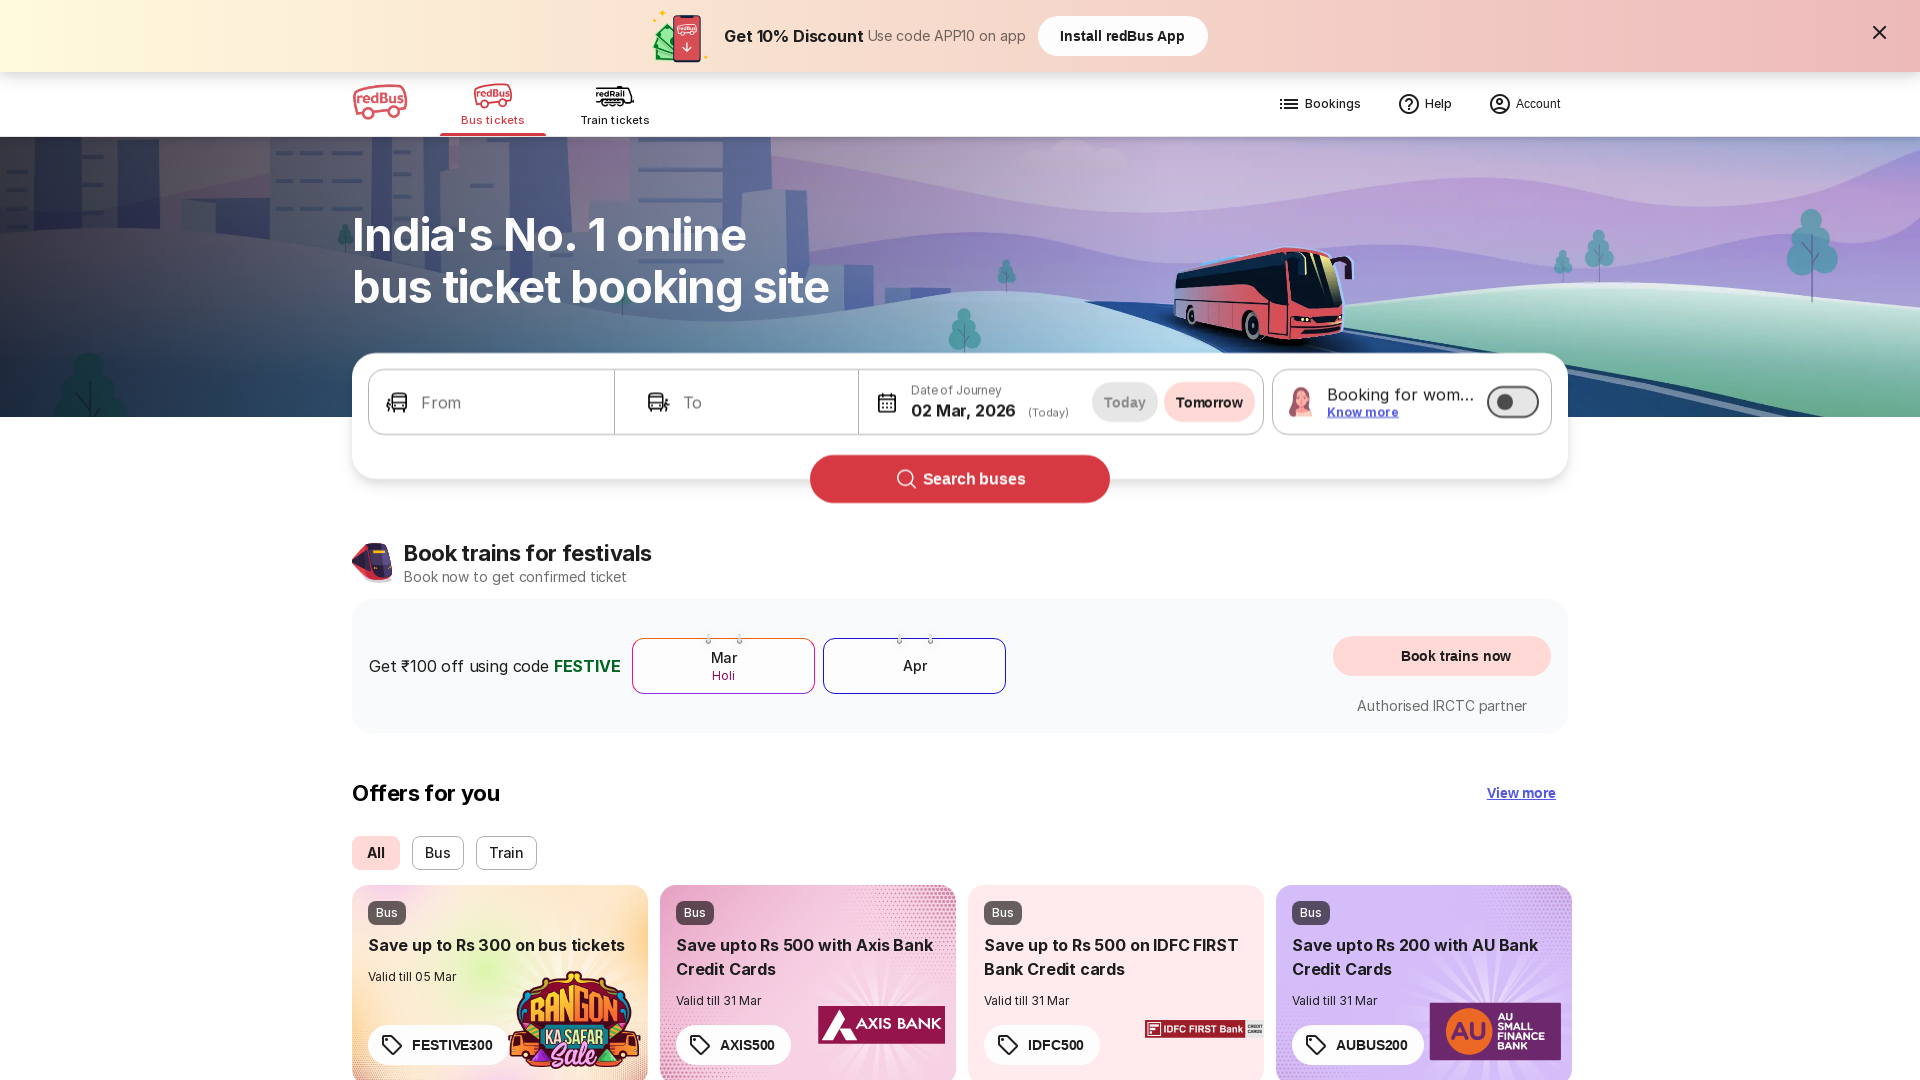